Tests the confirm dialog box functionality by clicking a button to trigger it, waiting for the alert to appear, and dismissing it.

Starting URL: https://bonigarcia.dev/selenium-webdriver-java/dialog-boxes.html

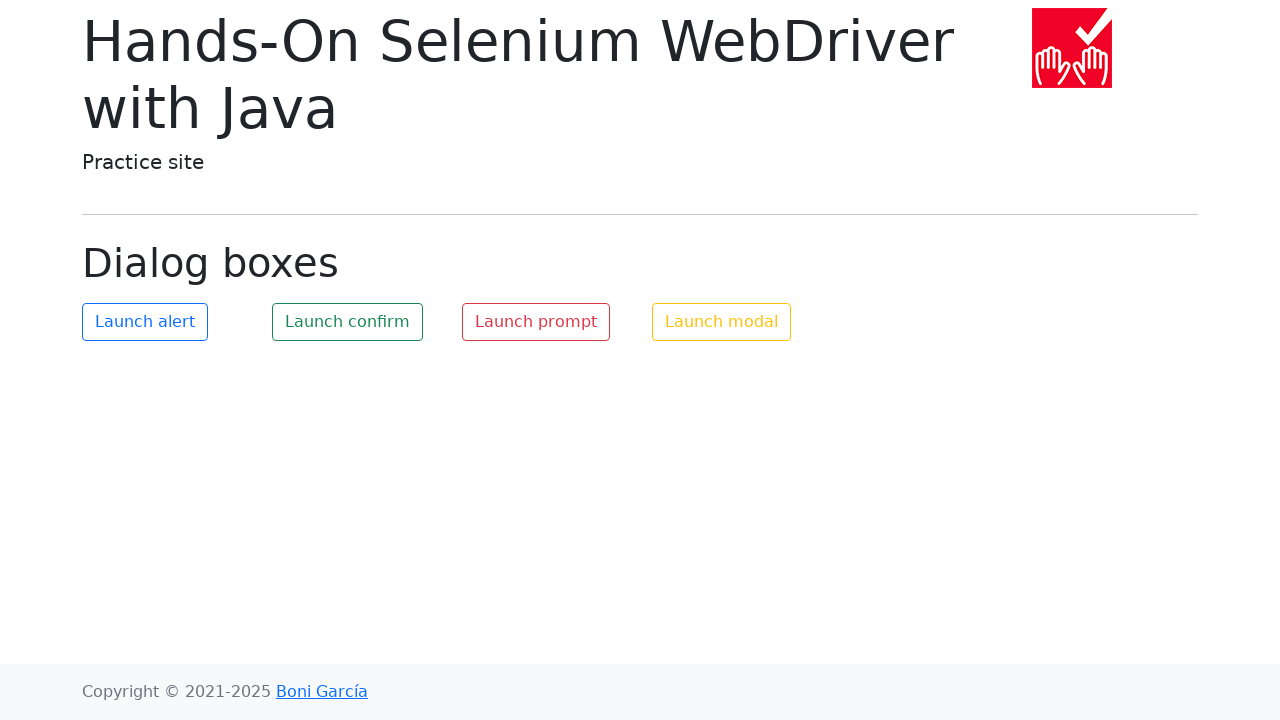

Set up dialog event handler
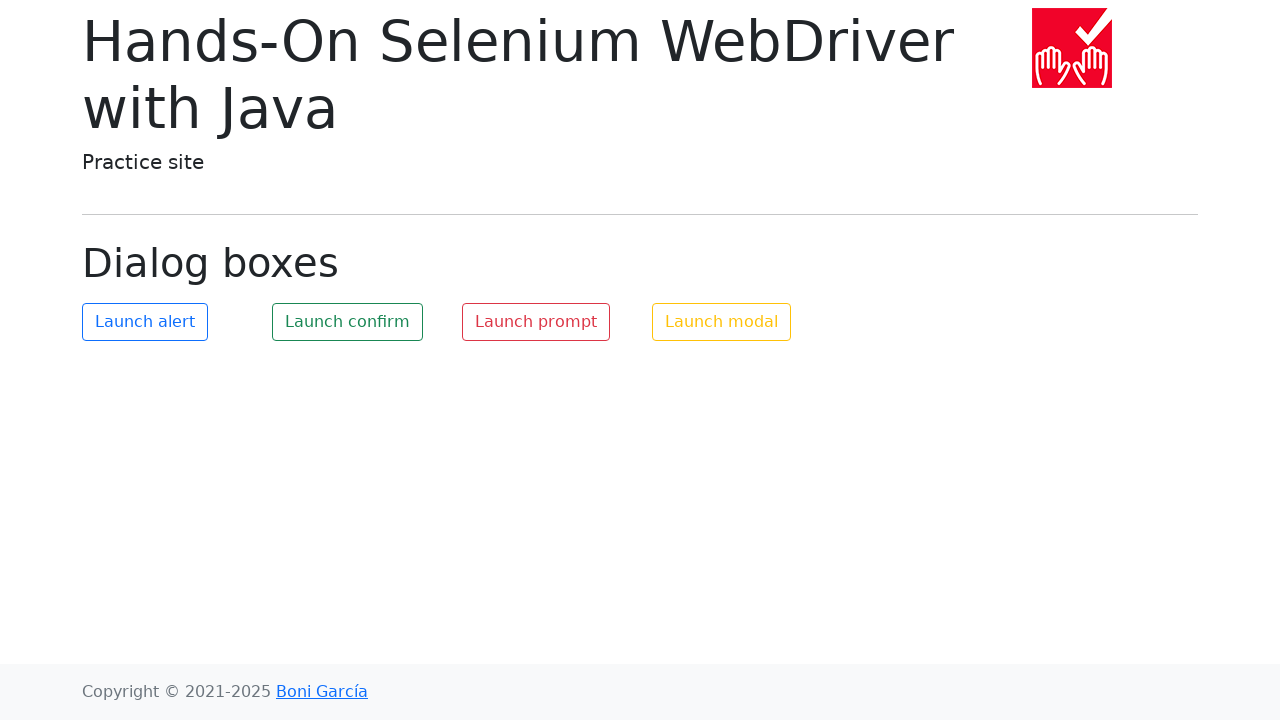

Clicked the confirm button to trigger the dialog at (348, 322) on #my-confirm
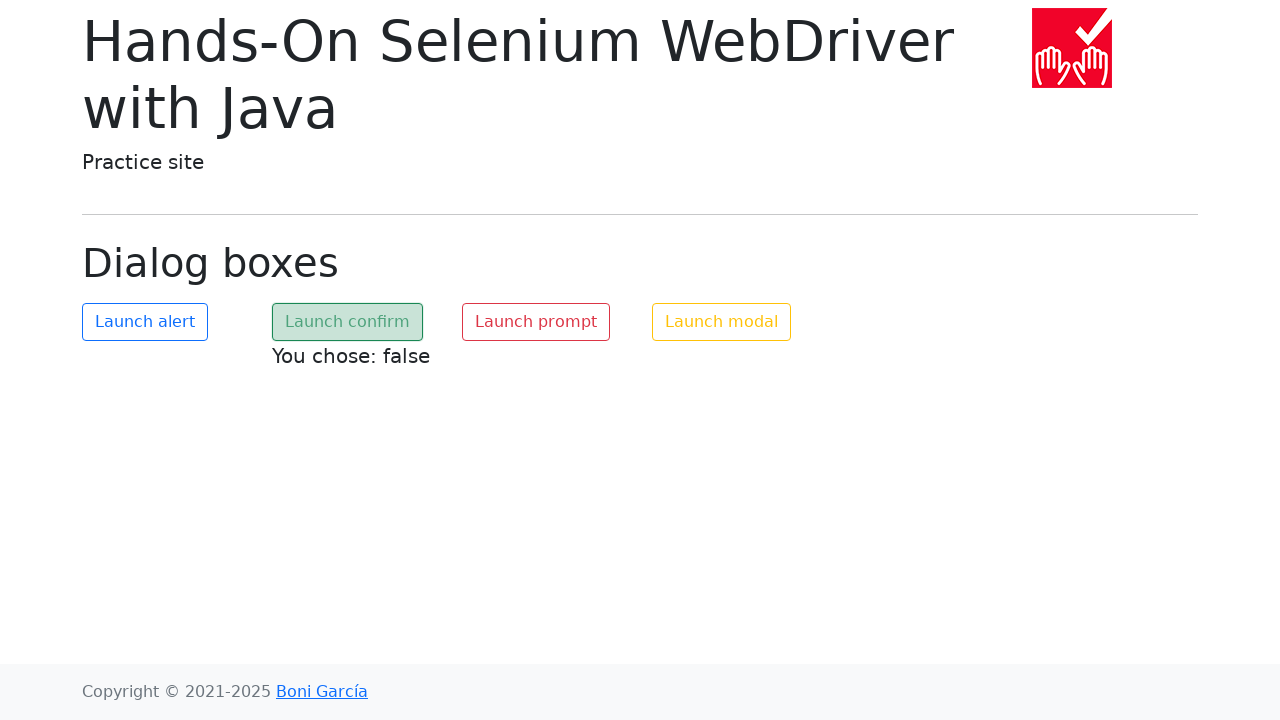

Waited 500ms for dialog handling to complete
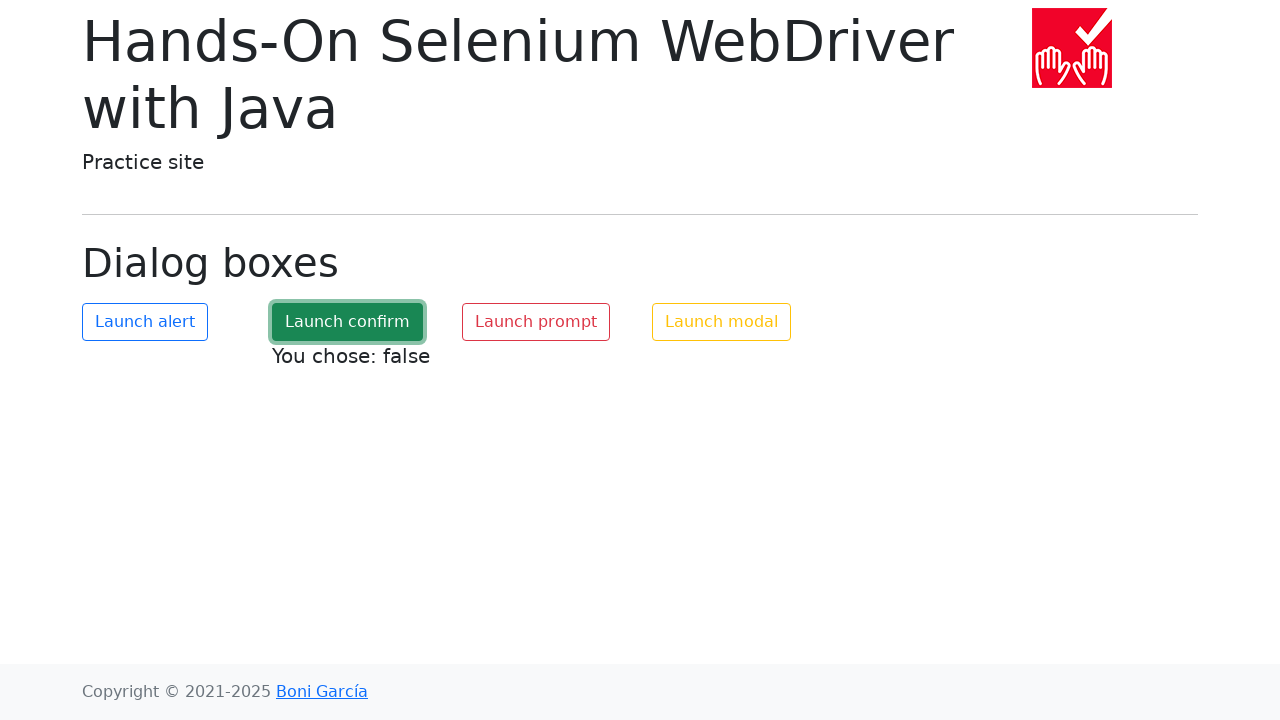

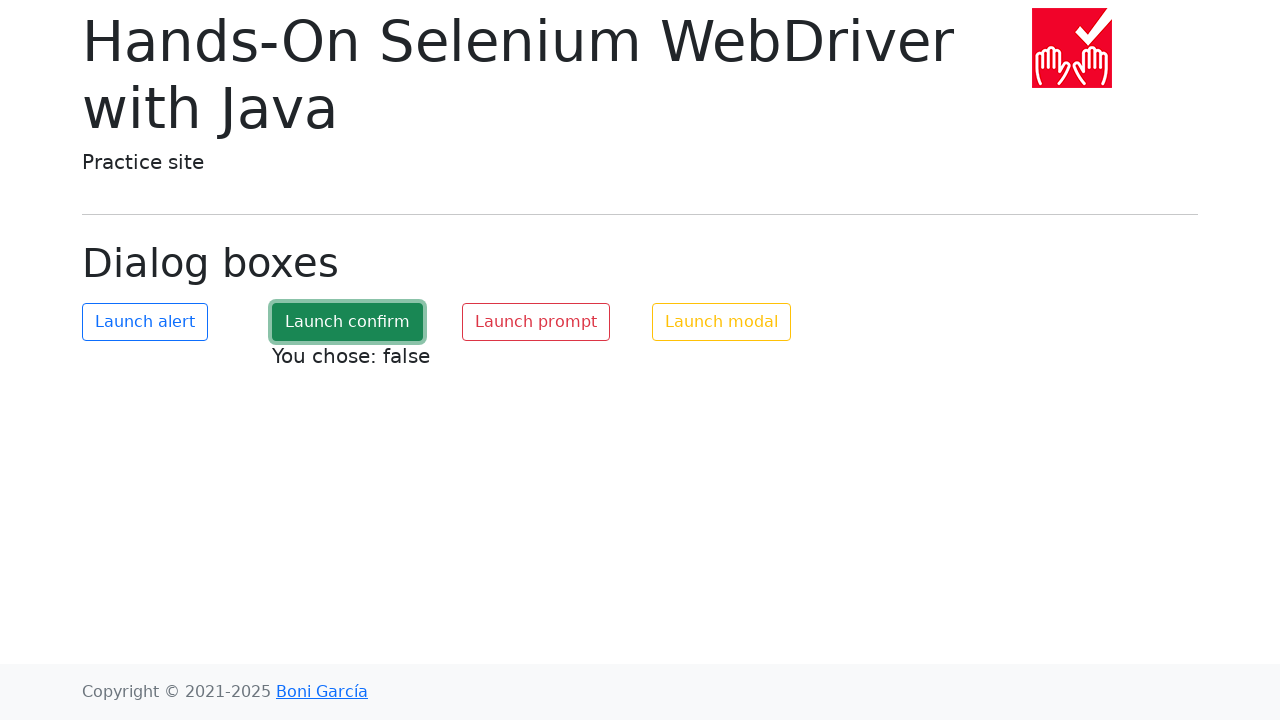